Navigates to Walmart e-commerce site and verifies the page title and URL are accessible

Starting URL: https://walmart.com

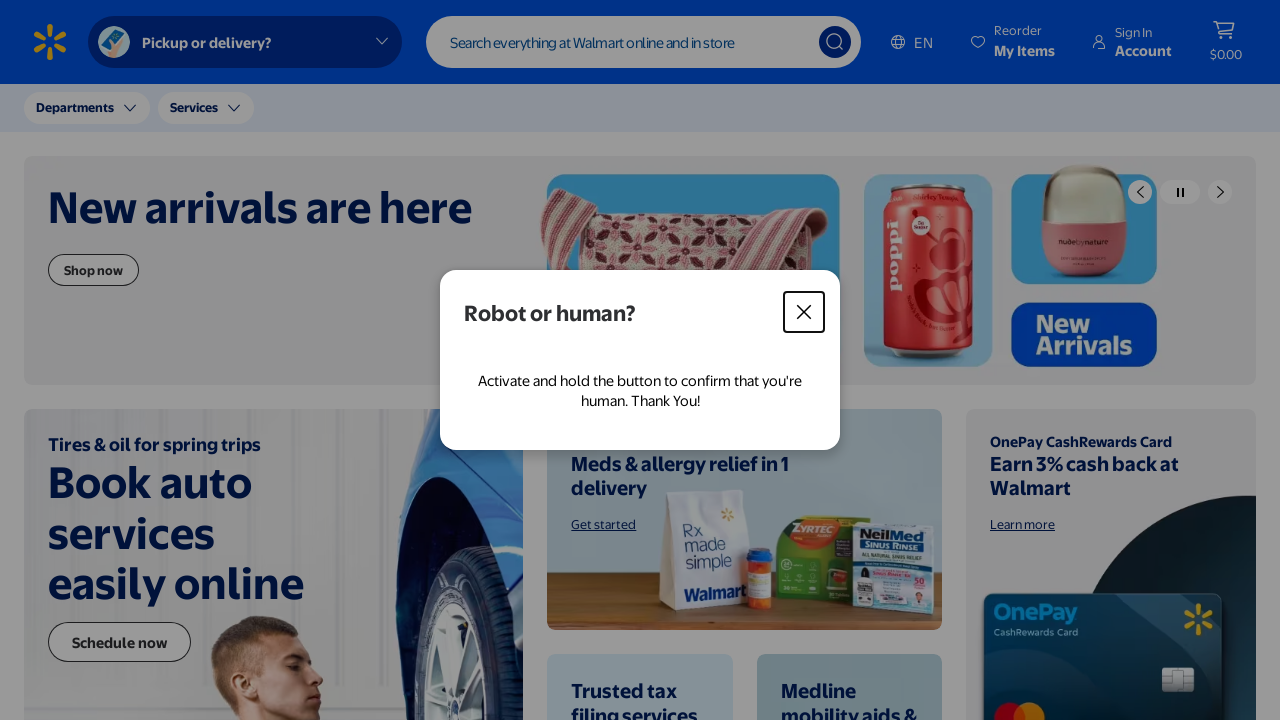

Waited for page to reach domcontentloaded state
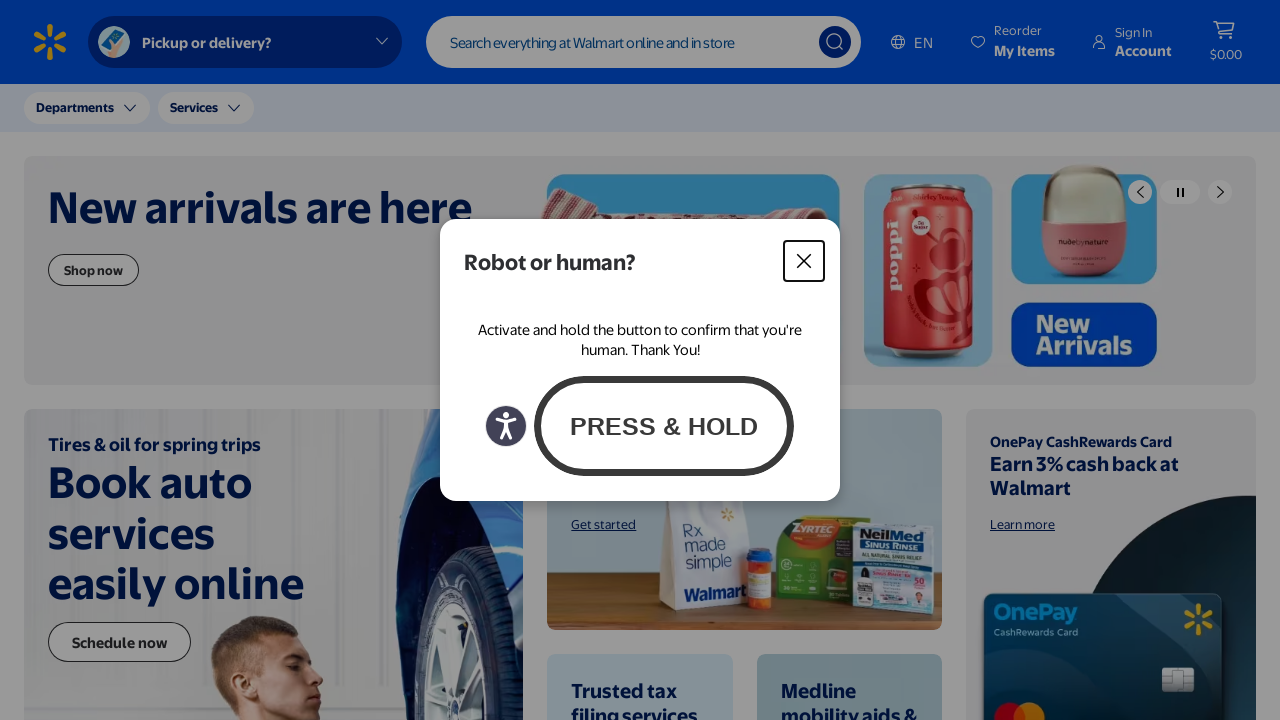

Retrieved page title: Walmart | Save Money. Live better.
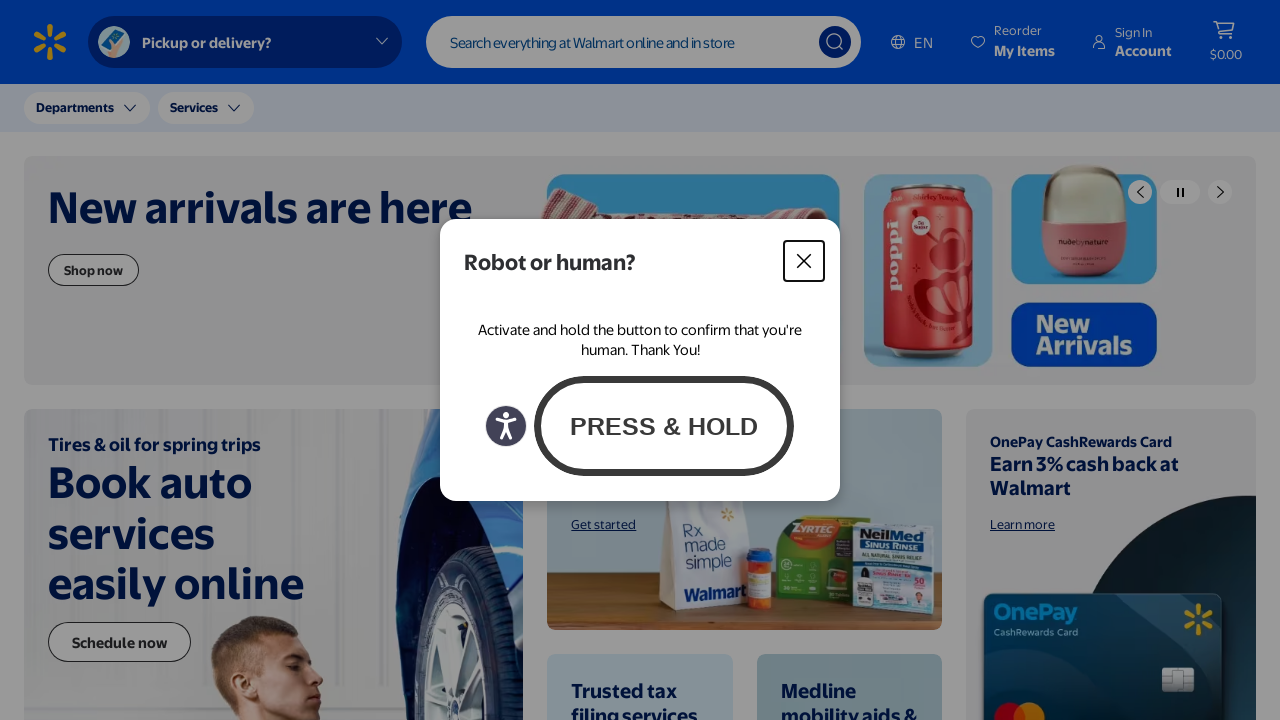

Retrieved current URL: https://www.walmart.com/
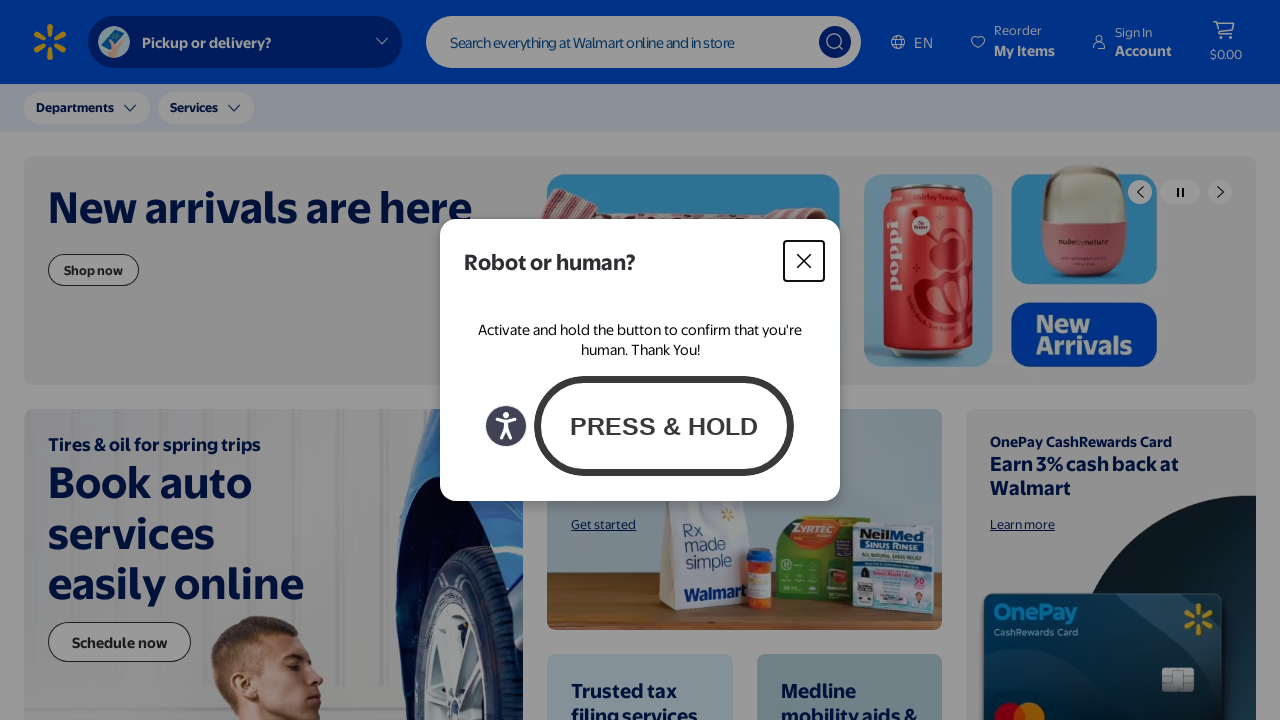

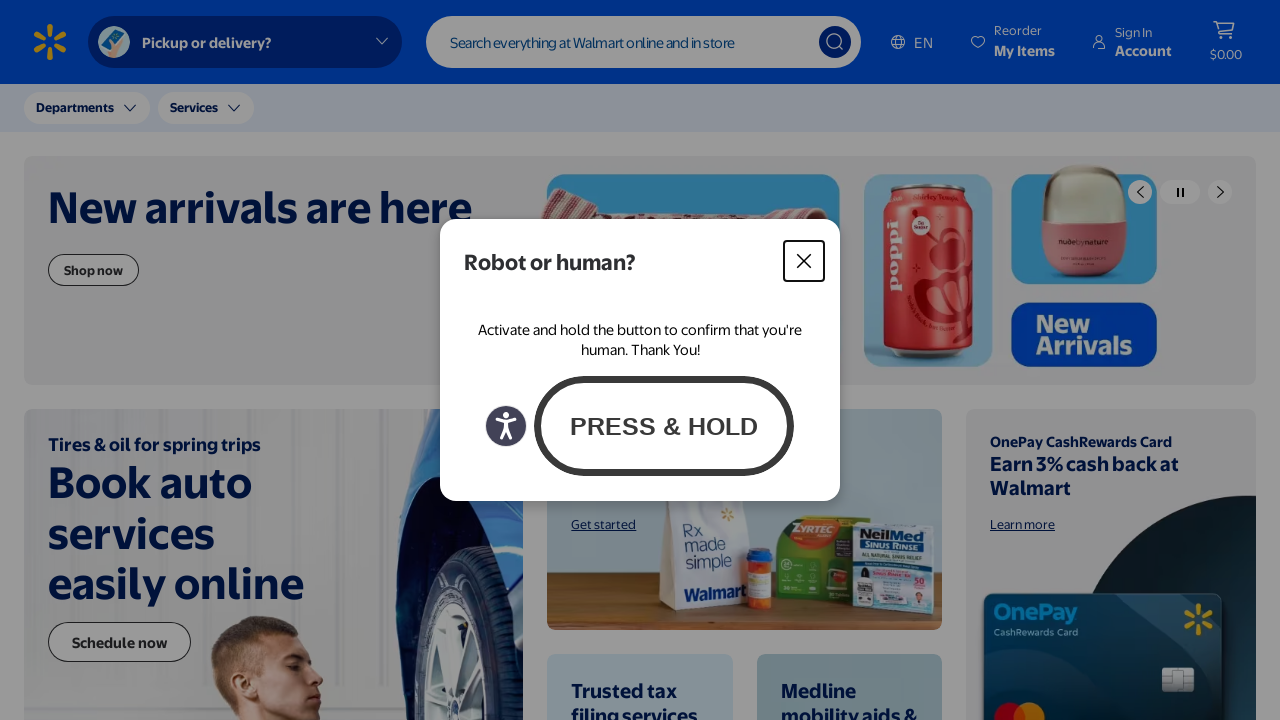